Tests filtering to display all todo items after applying other filters

Starting URL: https://demo.playwright.dev/todomvc

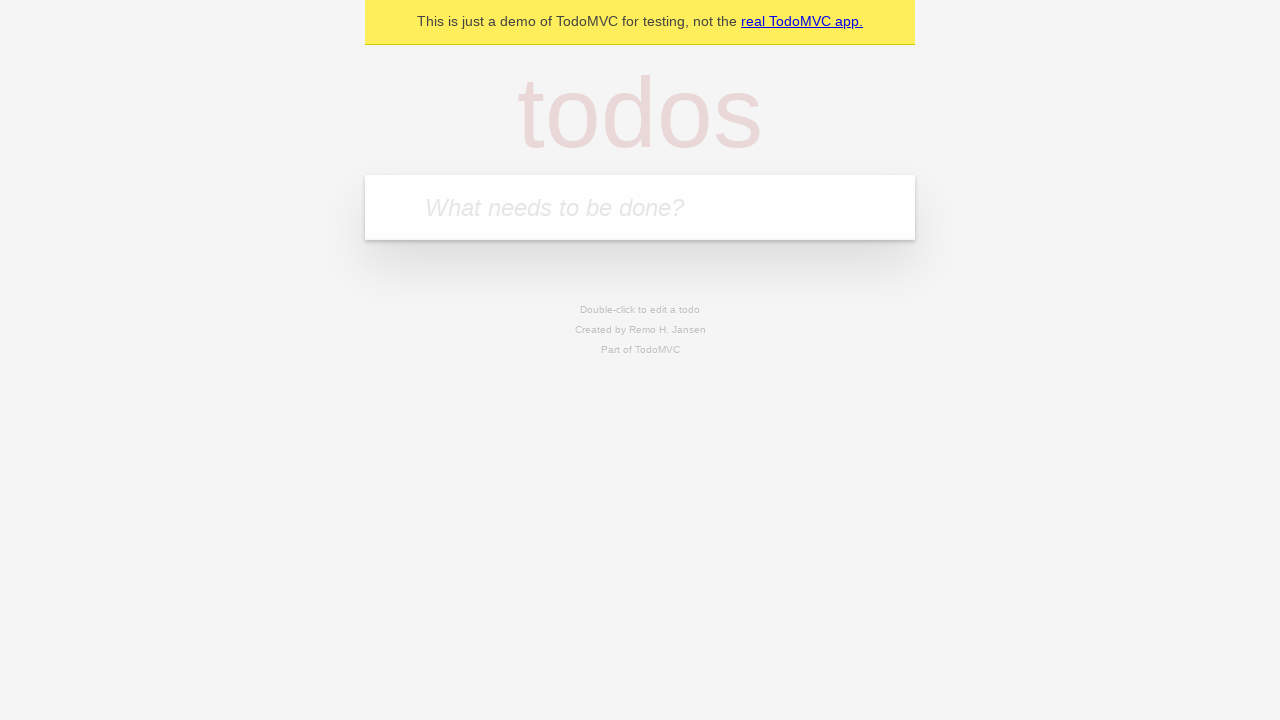

Filled todo input with 'buy some cheese' on internal:attr=[placeholder="What needs to be done?"i]
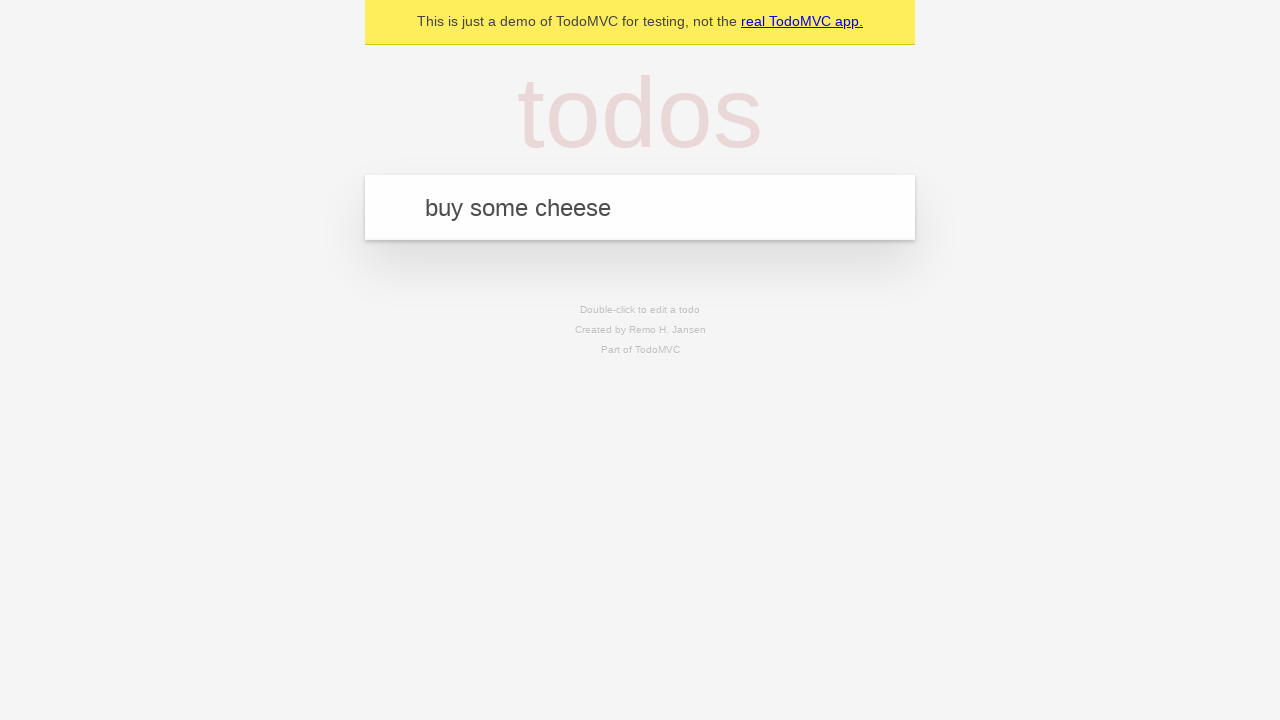

Pressed Enter to create todo 'buy some cheese' on internal:attr=[placeholder="What needs to be done?"i]
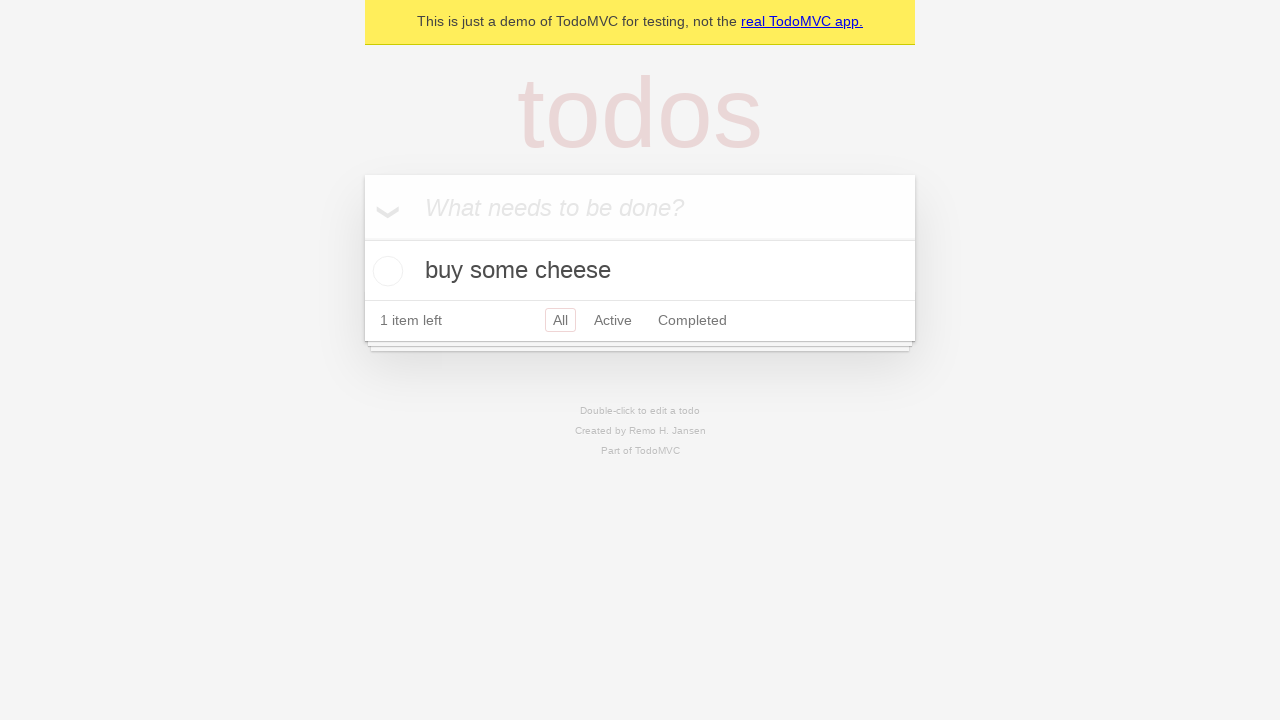

Filled todo input with 'feed the cat' on internal:attr=[placeholder="What needs to be done?"i]
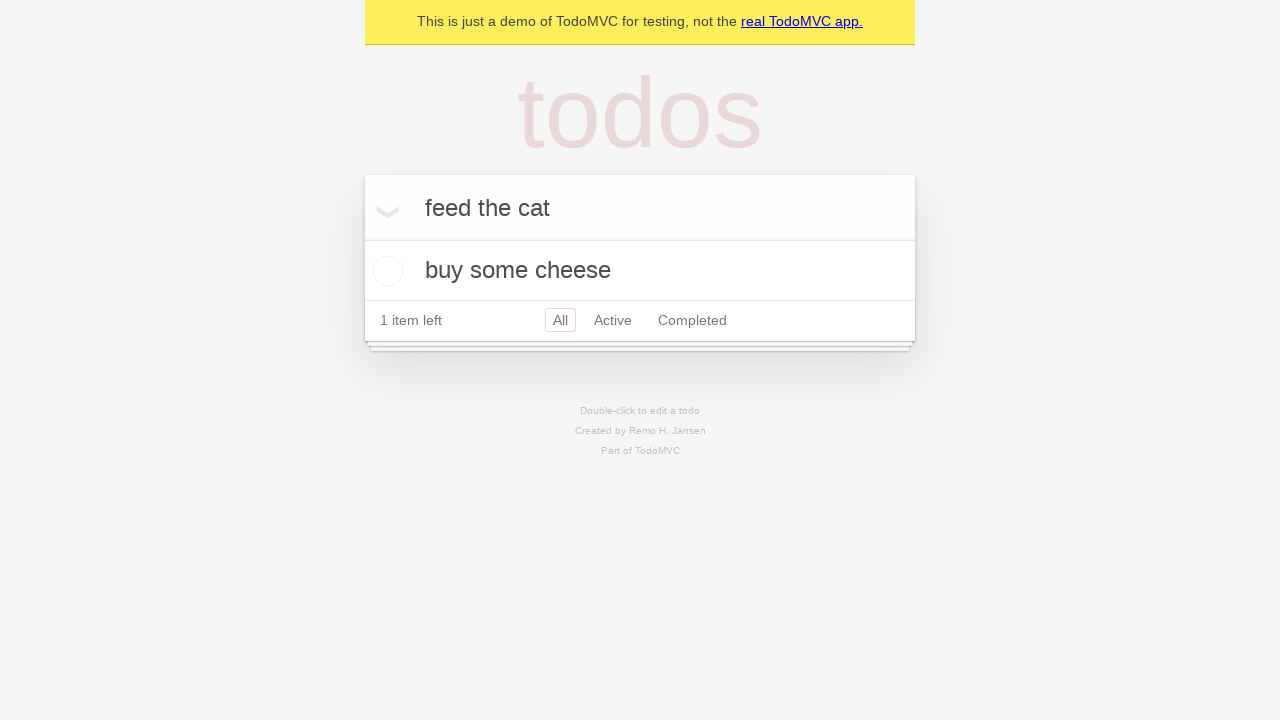

Pressed Enter to create todo 'feed the cat' on internal:attr=[placeholder="What needs to be done?"i]
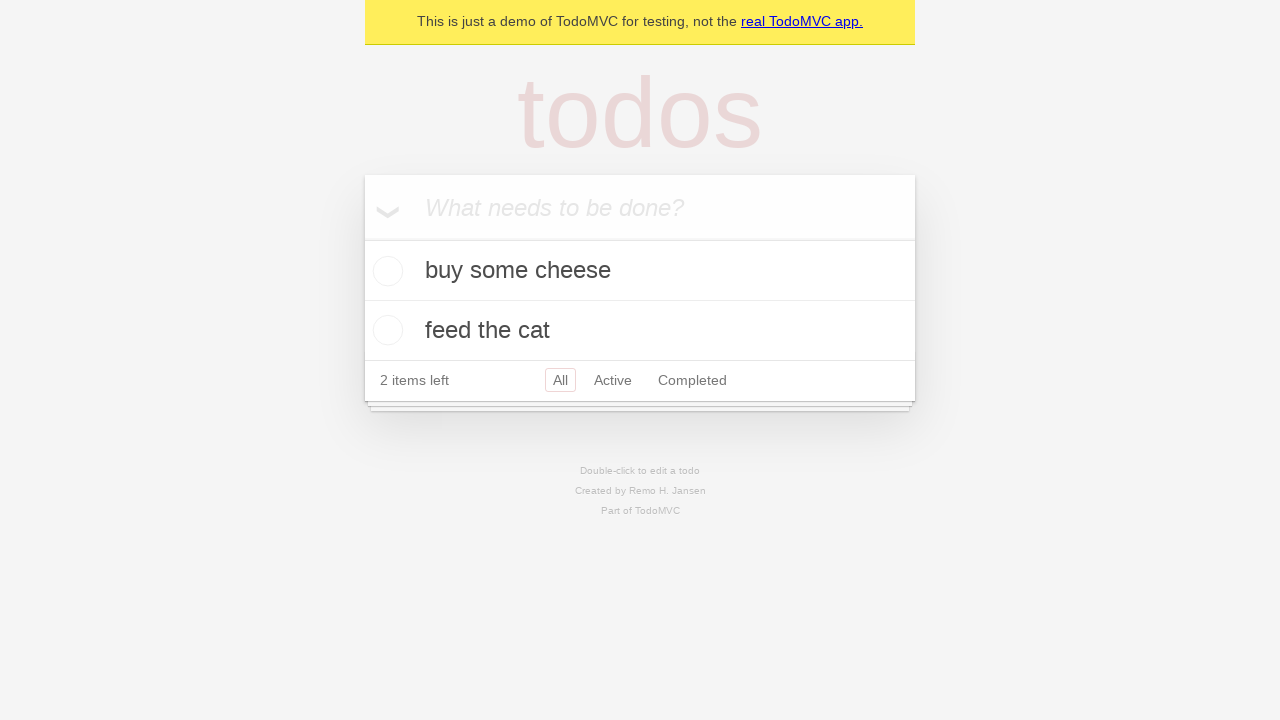

Filled todo input with 'book a doctors appointment' on internal:attr=[placeholder="What needs to be done?"i]
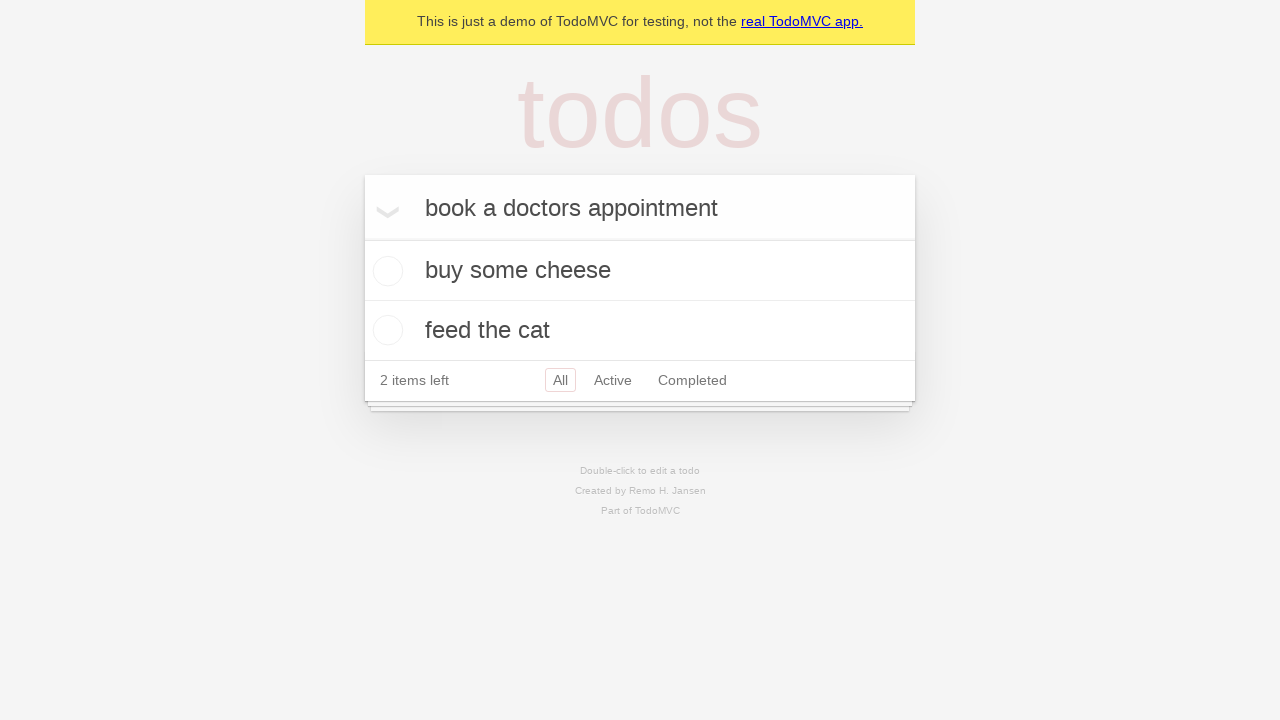

Pressed Enter to create todo 'book a doctors appointment' on internal:attr=[placeholder="What needs to be done?"i]
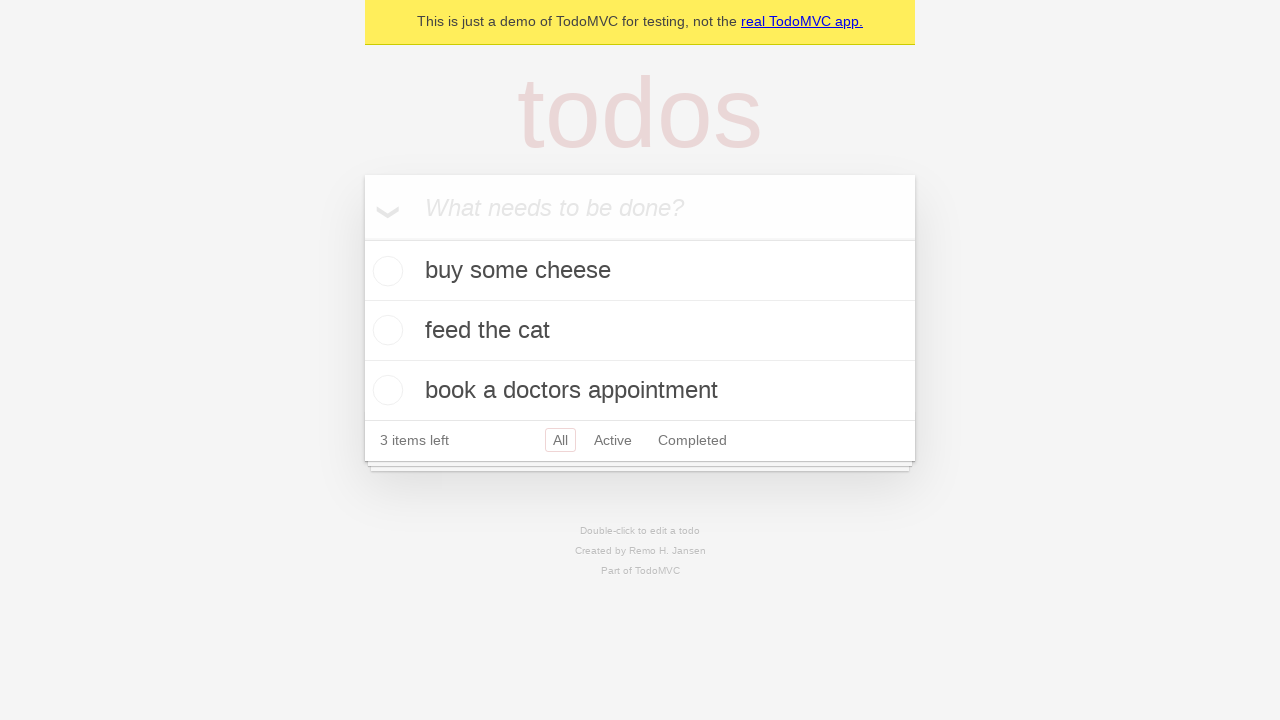

Checked the second todo item at (385, 330) on internal:testid=[data-testid="todo-item"s] >> nth=1 >> internal:role=checkbox
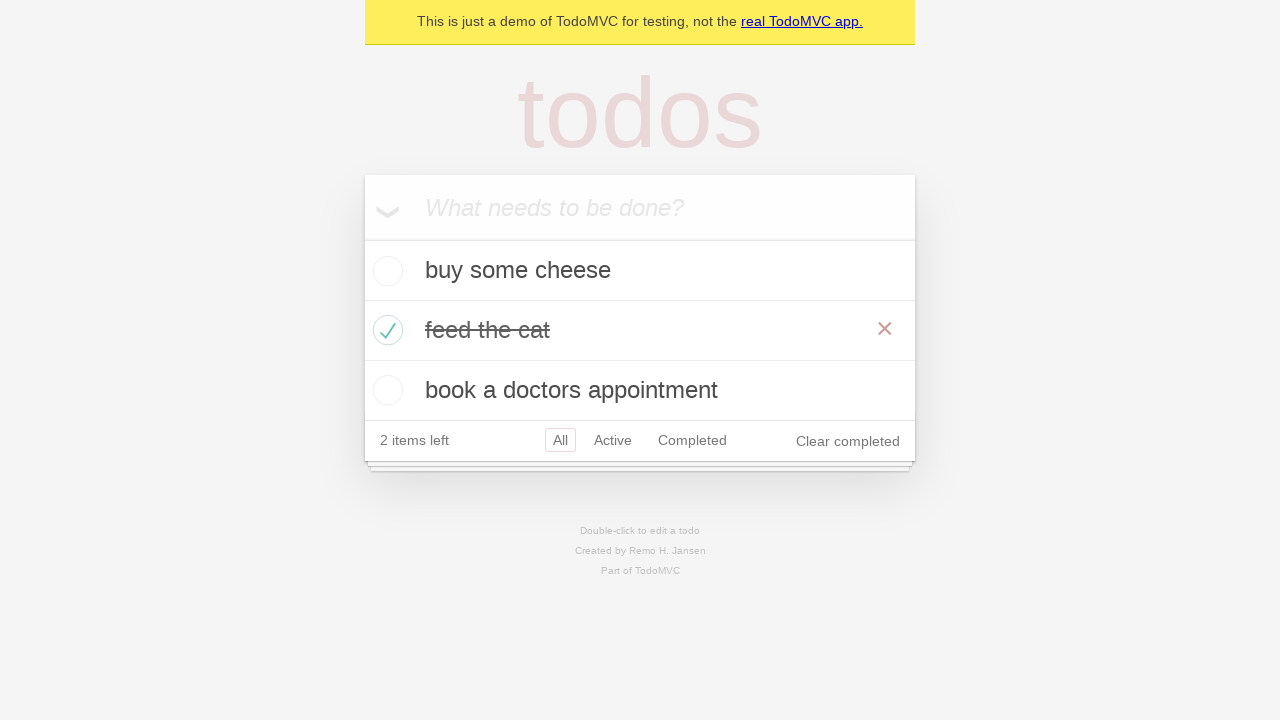

Clicked 'Active' filter to display only active todos at (613, 440) on internal:role=link[name="Active"i]
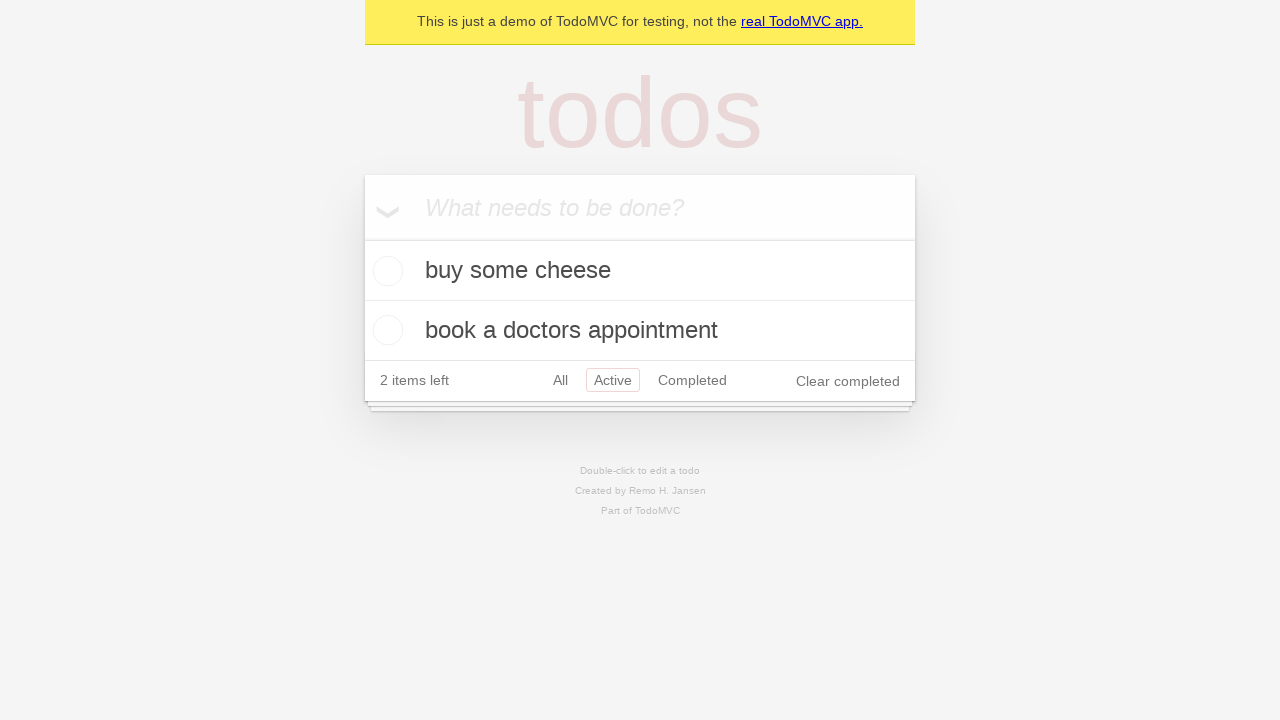

Clicked 'Completed' filter to display only completed todos at (692, 380) on internal:role=link[name="Completed"i]
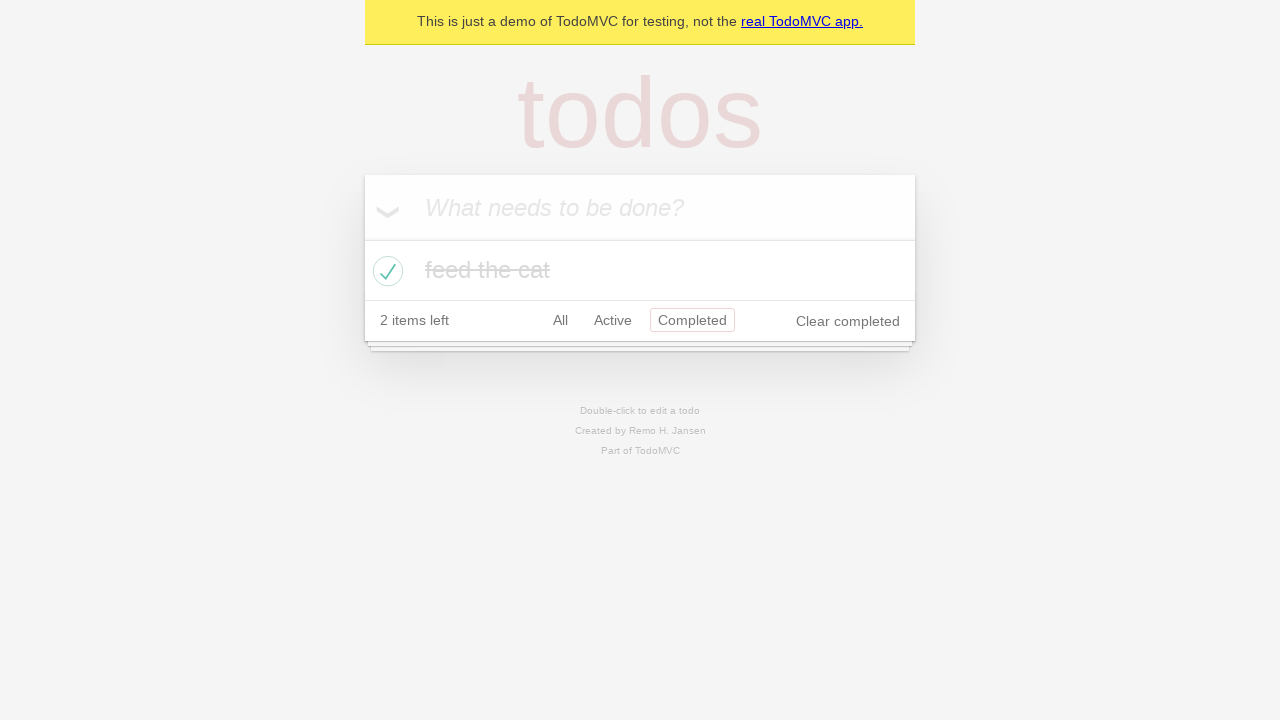

Clicked 'All' filter to display all todo items at (560, 320) on internal:role=link[name="All"i]
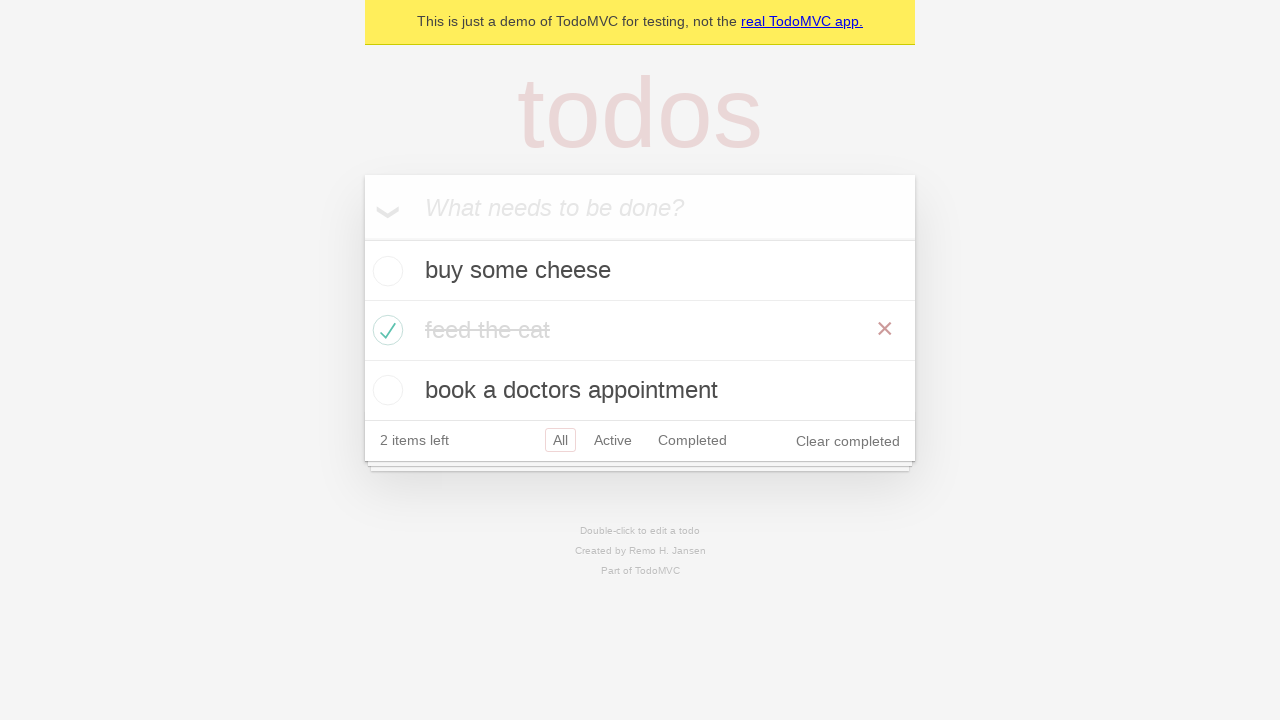

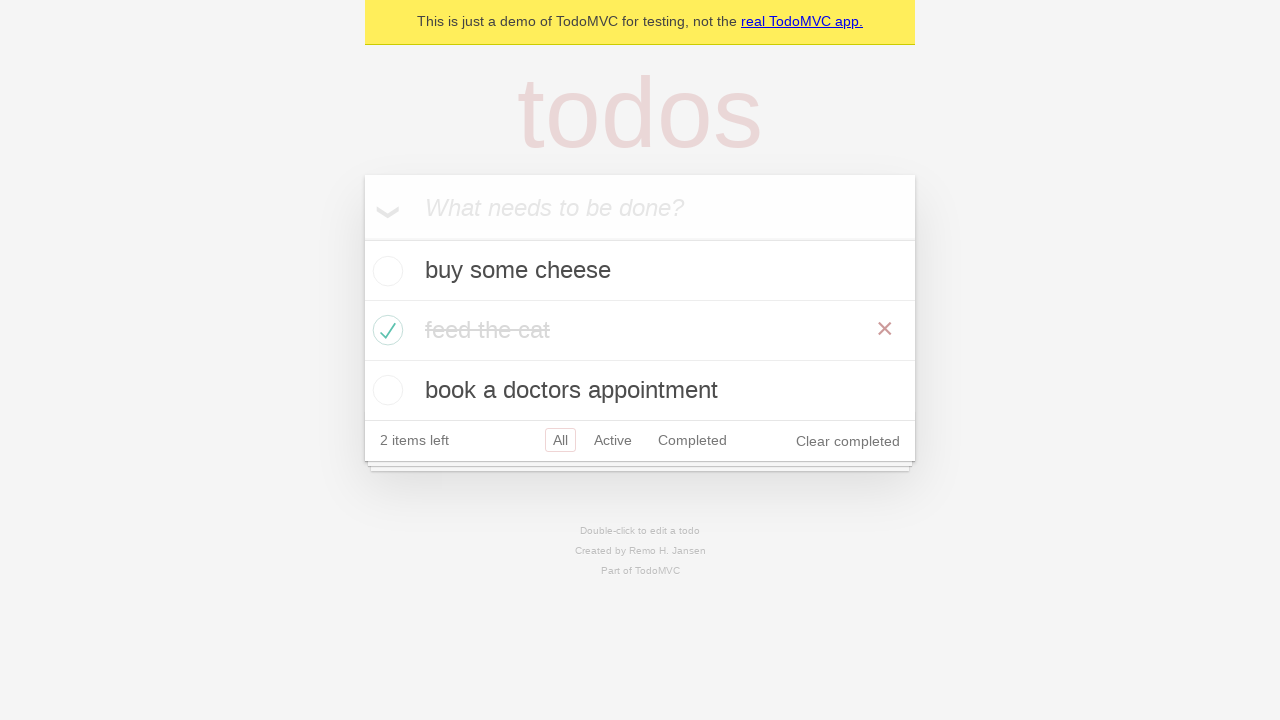